Tests filtering products on a shop page by selecting the 5th option (index 4) "Sort by price: low to high" from dropdown

Starting URL: https://keybooks.ro/shop/

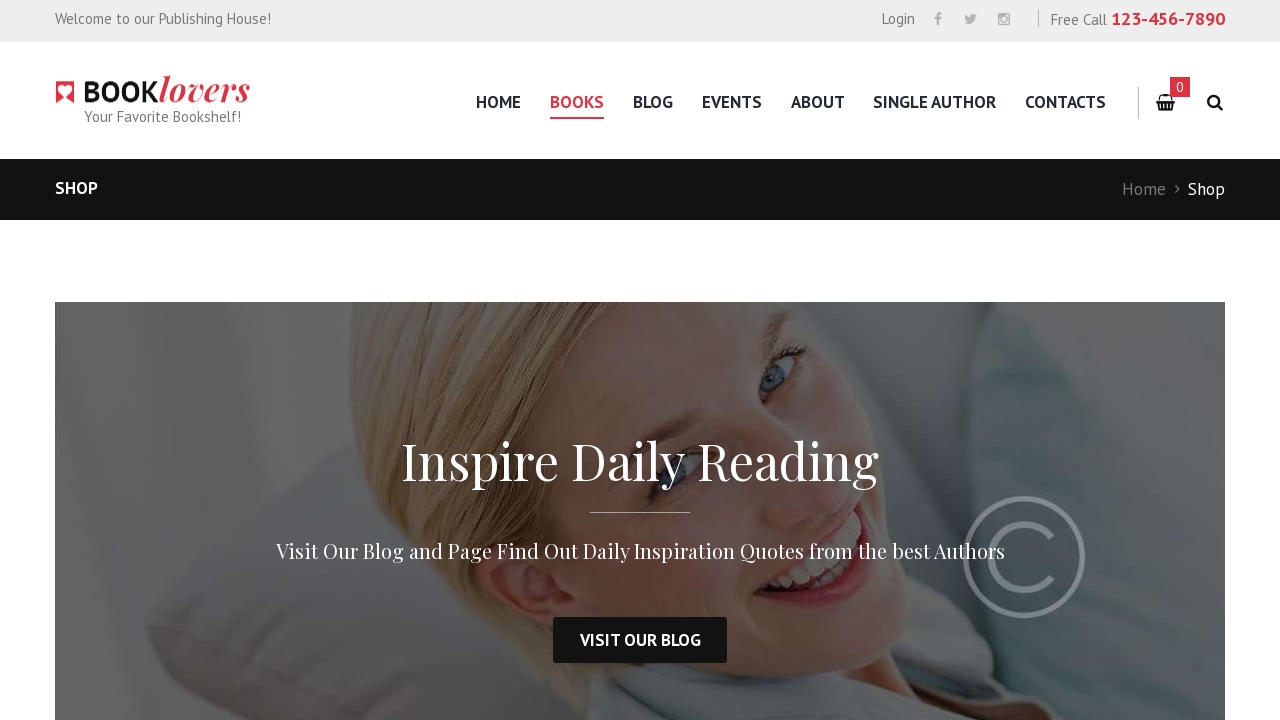

Selected 5th option (index 4) 'Sort by price: low to high' from orderby dropdown on select[name='orderby']
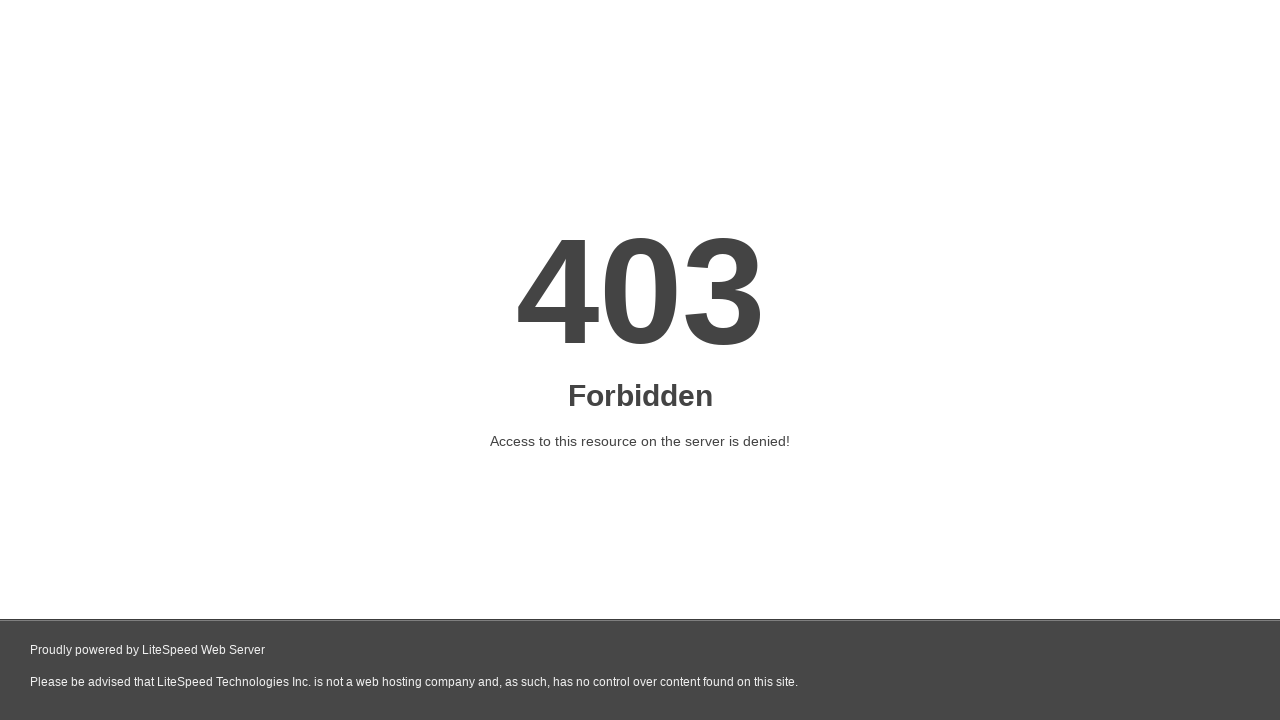

Waited for network idle state after sorting selection
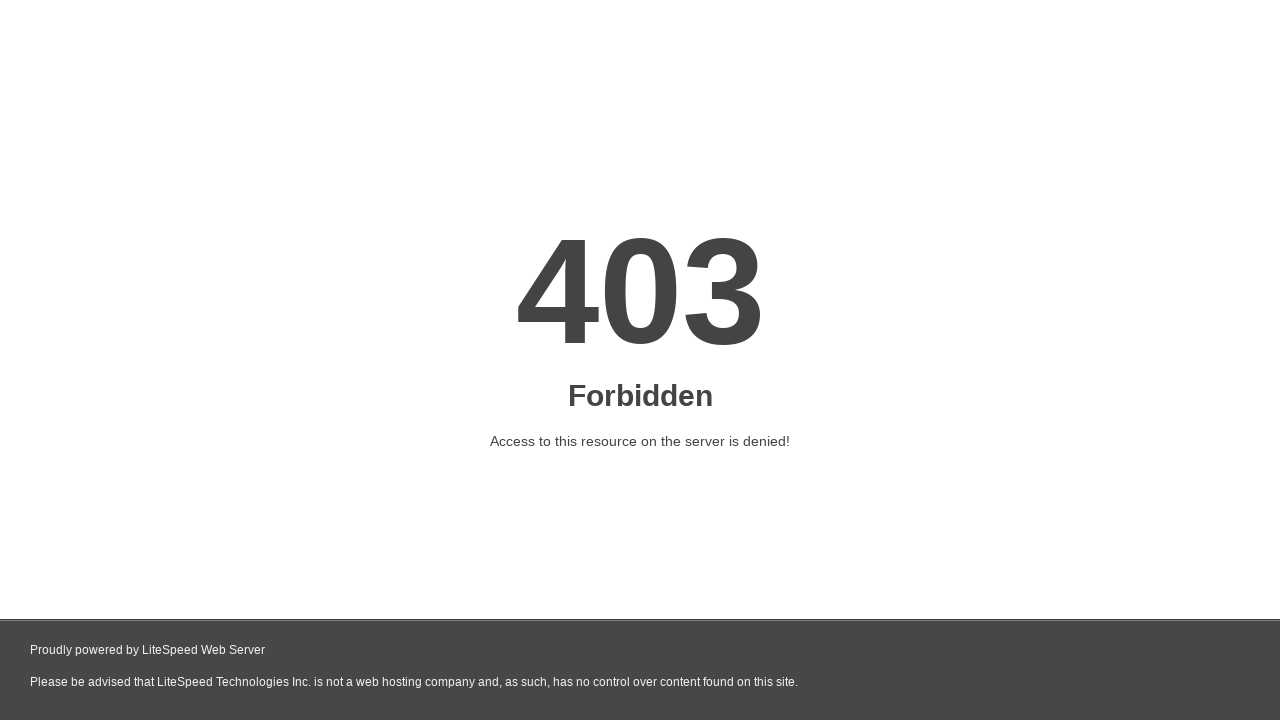

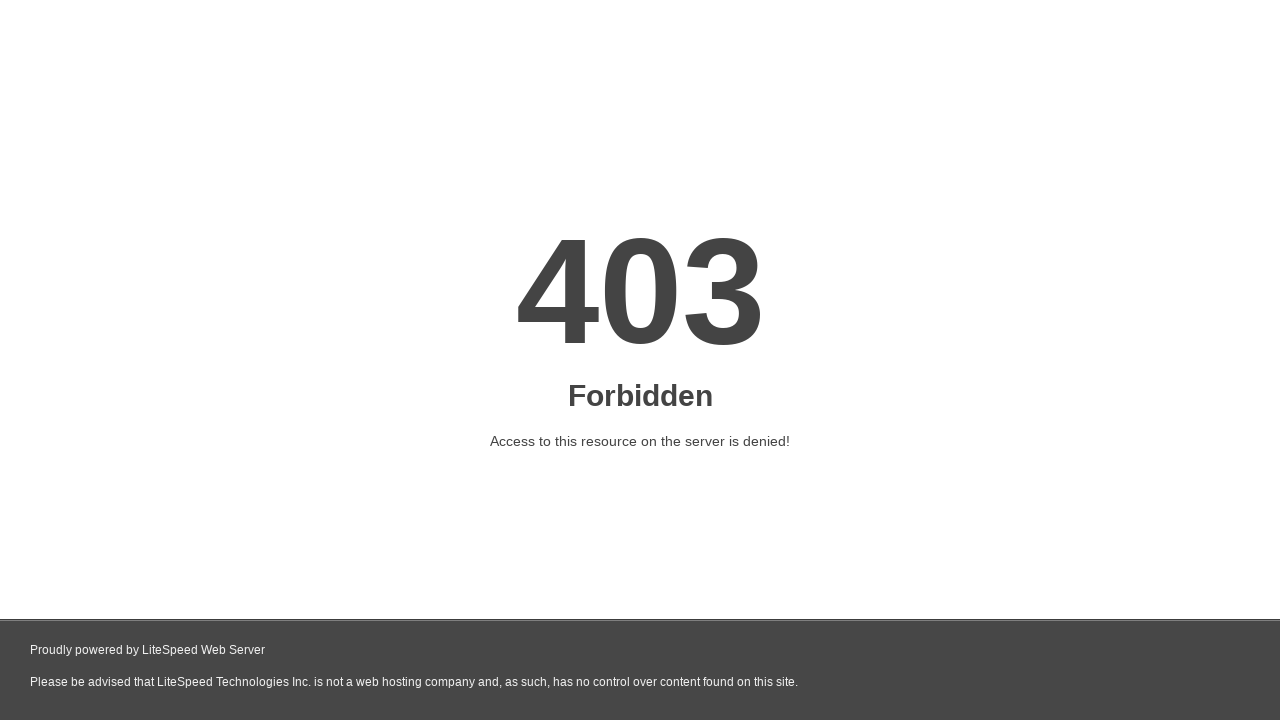